Navigates to Todoist homepage and verifies that the URL contains "todoist"

Starting URL: https://todoist.com/

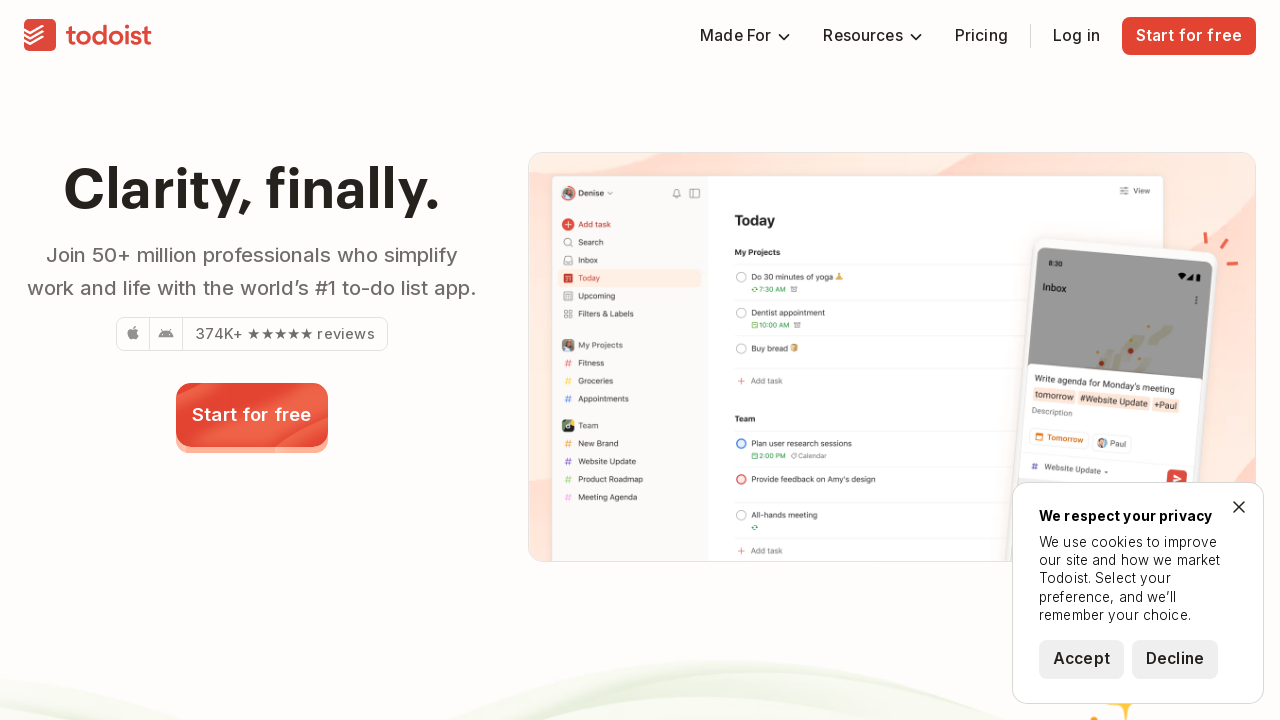

Navigated to Todoist homepage at https://todoist.com/
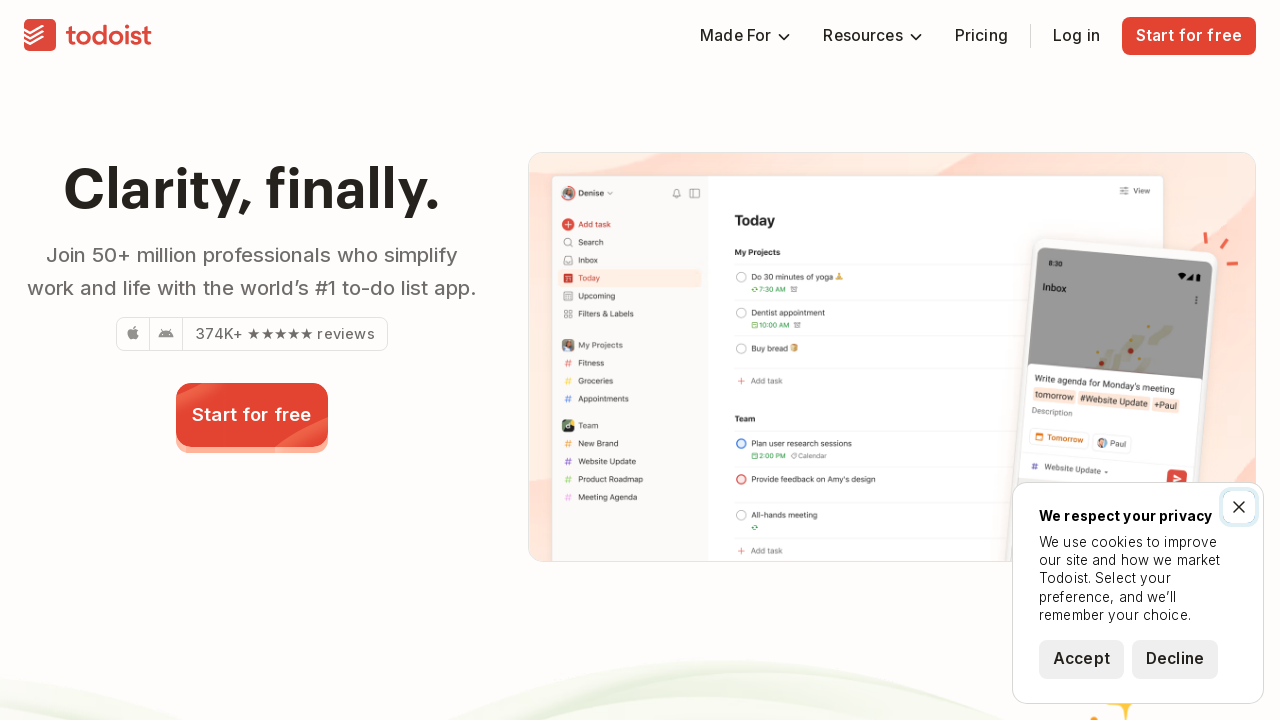

Verified that the current URL contains 'todoist'
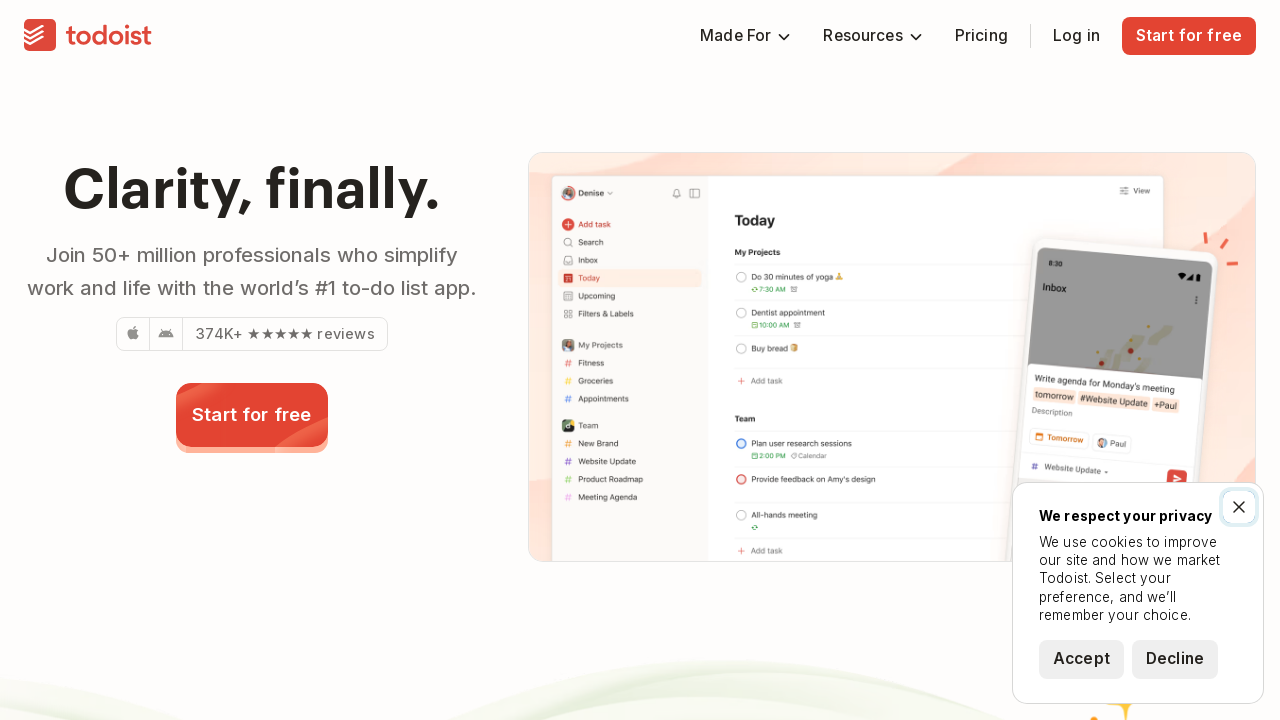

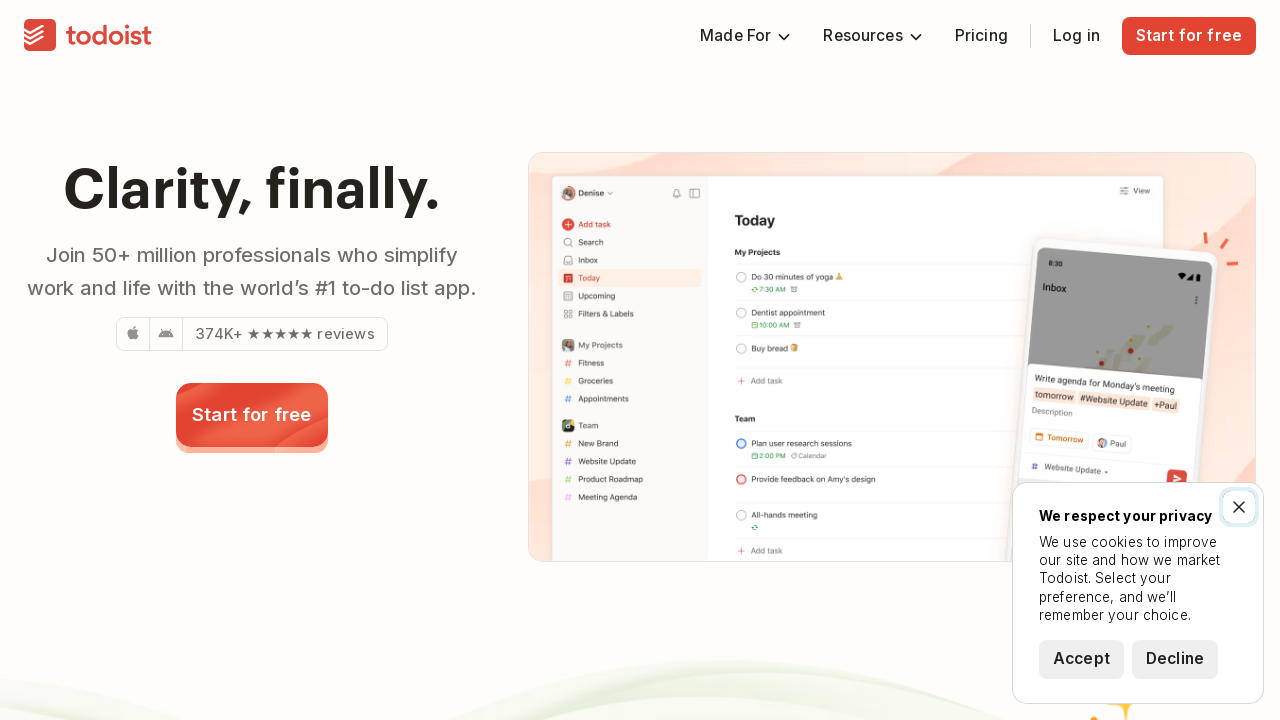